Tests sorting the Due column on table2 using class-based selectors instead of pseudo-classes

Starting URL: http://the-internet.herokuapp.com/tables

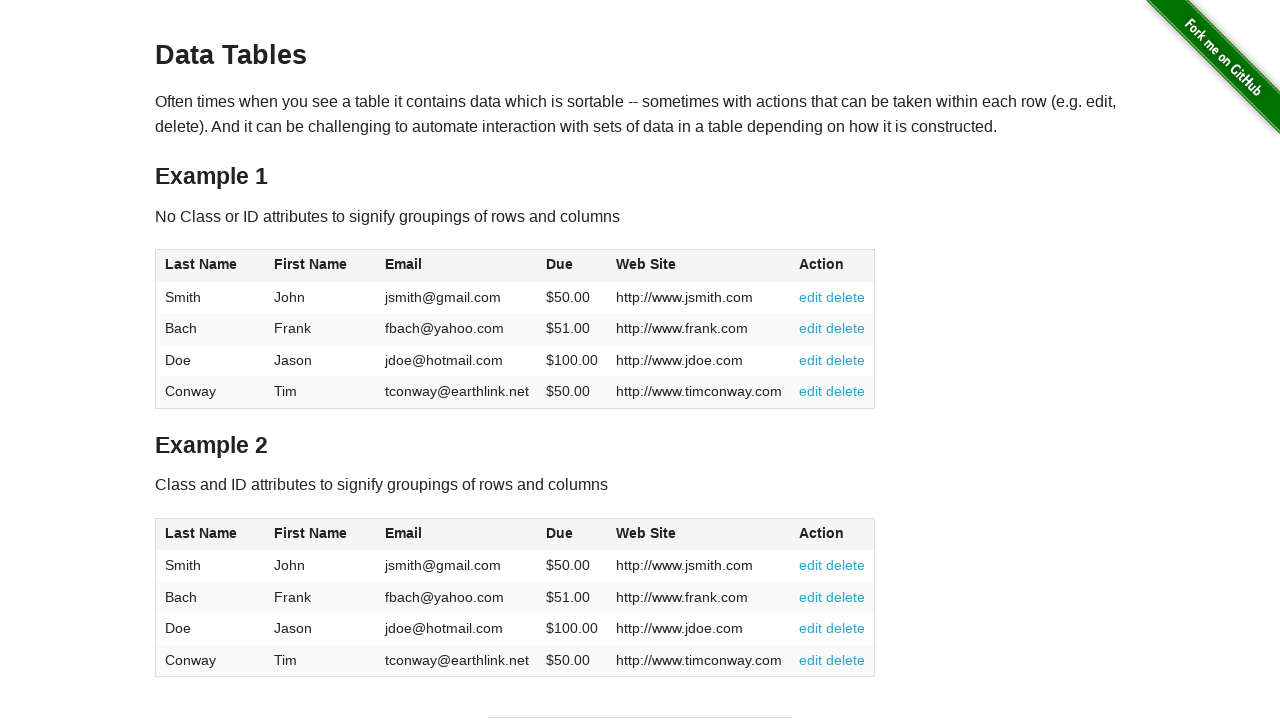

Clicked the Dues column header on table2 to sort at (560, 533) on #table2 thead .dues
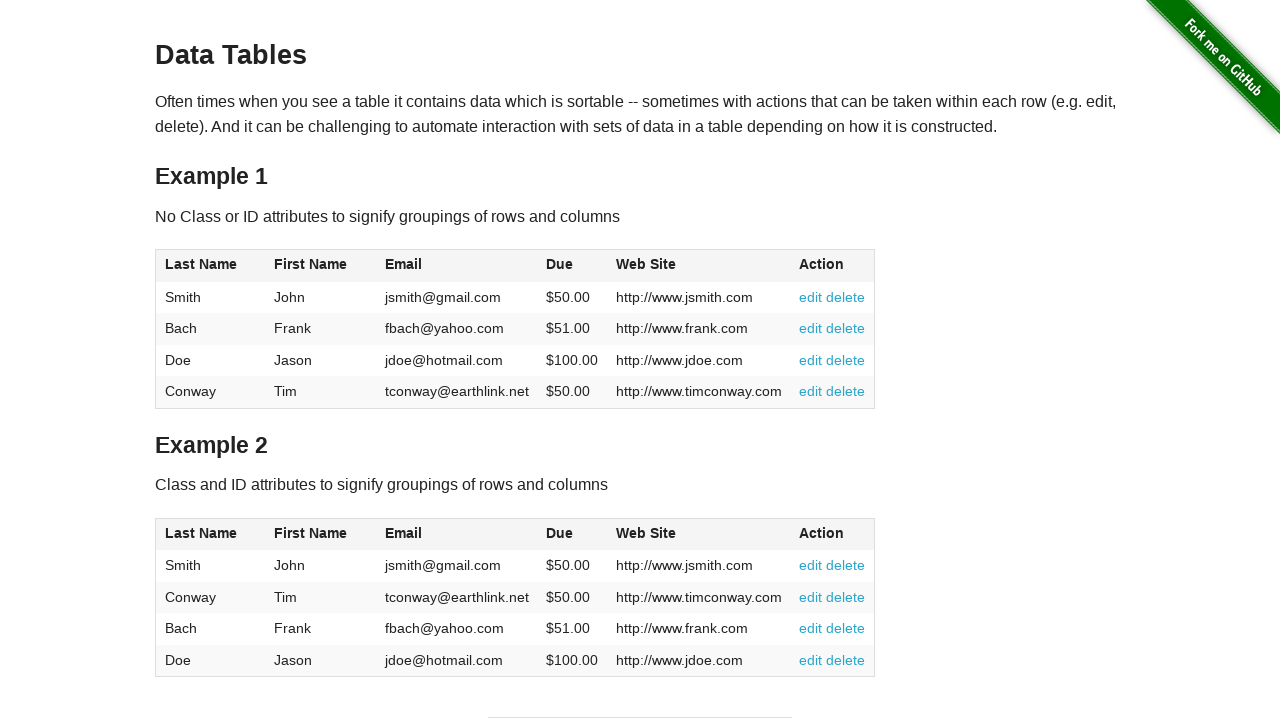

Table2 sorted by Dues column in ascending order
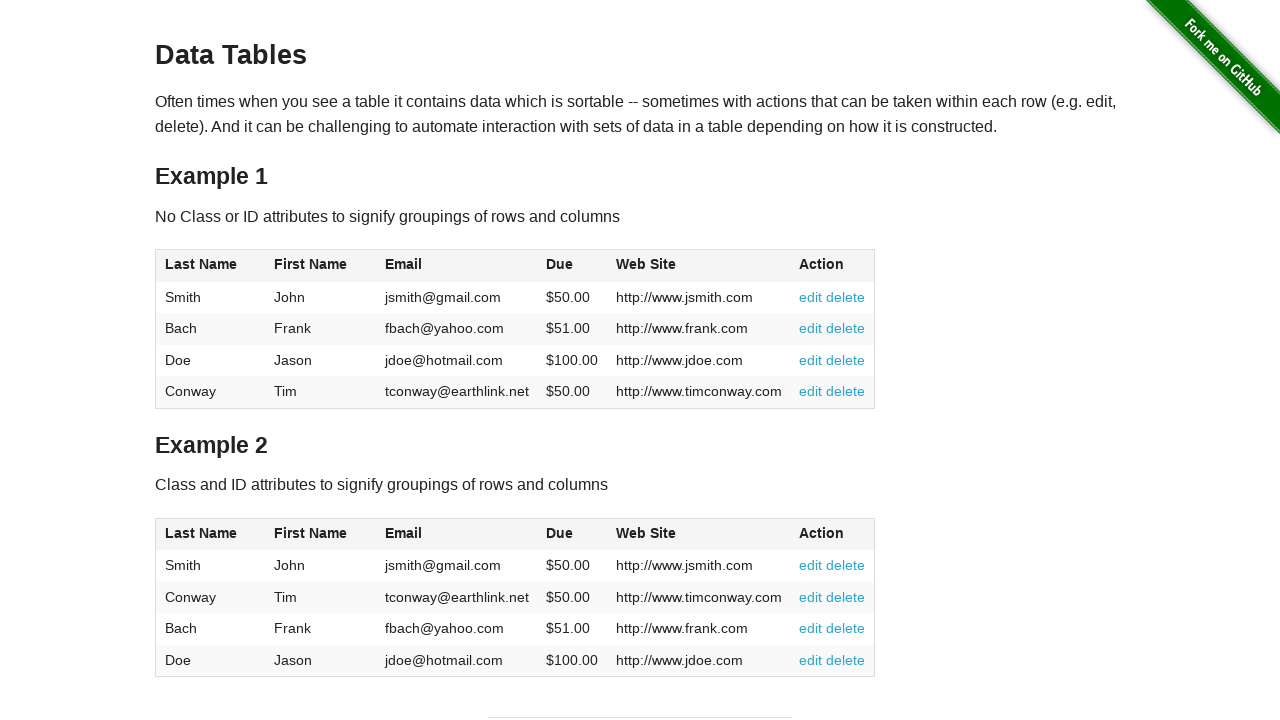

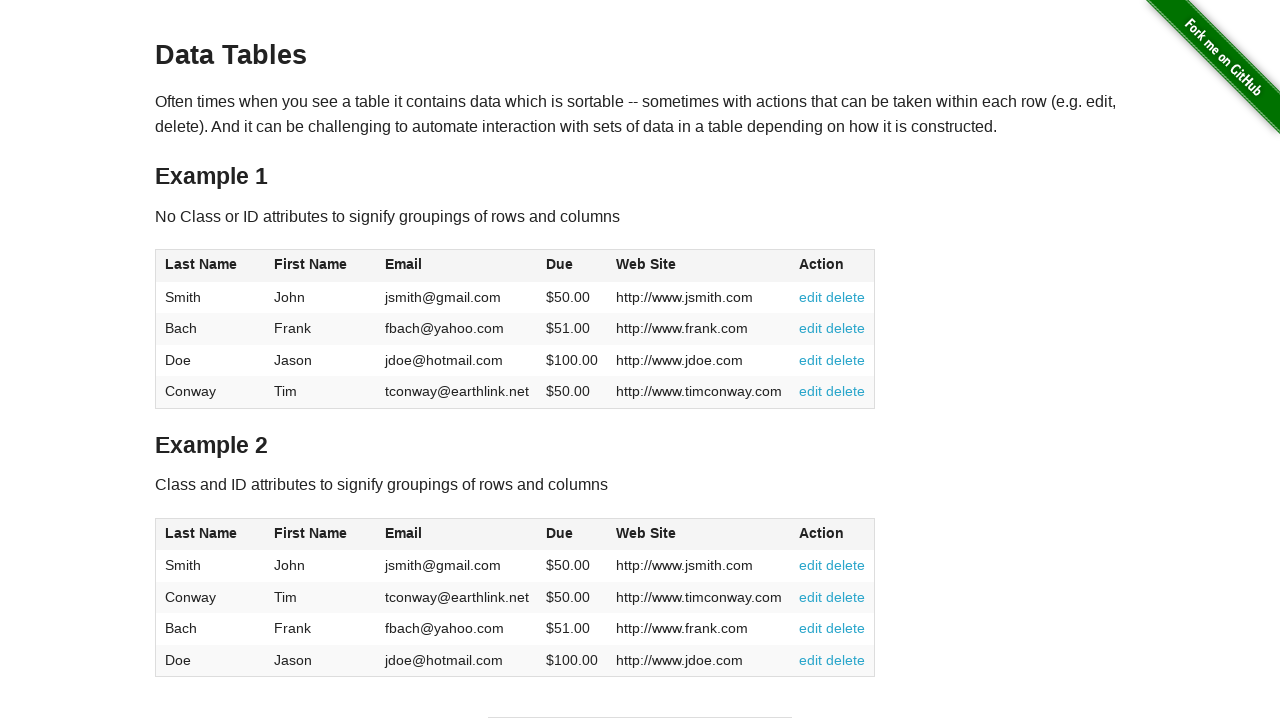